Tests dynamic controls page by clicking Remove button, verifying "It's gone!" message appears, then clicking Add button and verifying "It's back!" message appears.

Starting URL: https://the-internet.herokuapp.com/dynamic_controls

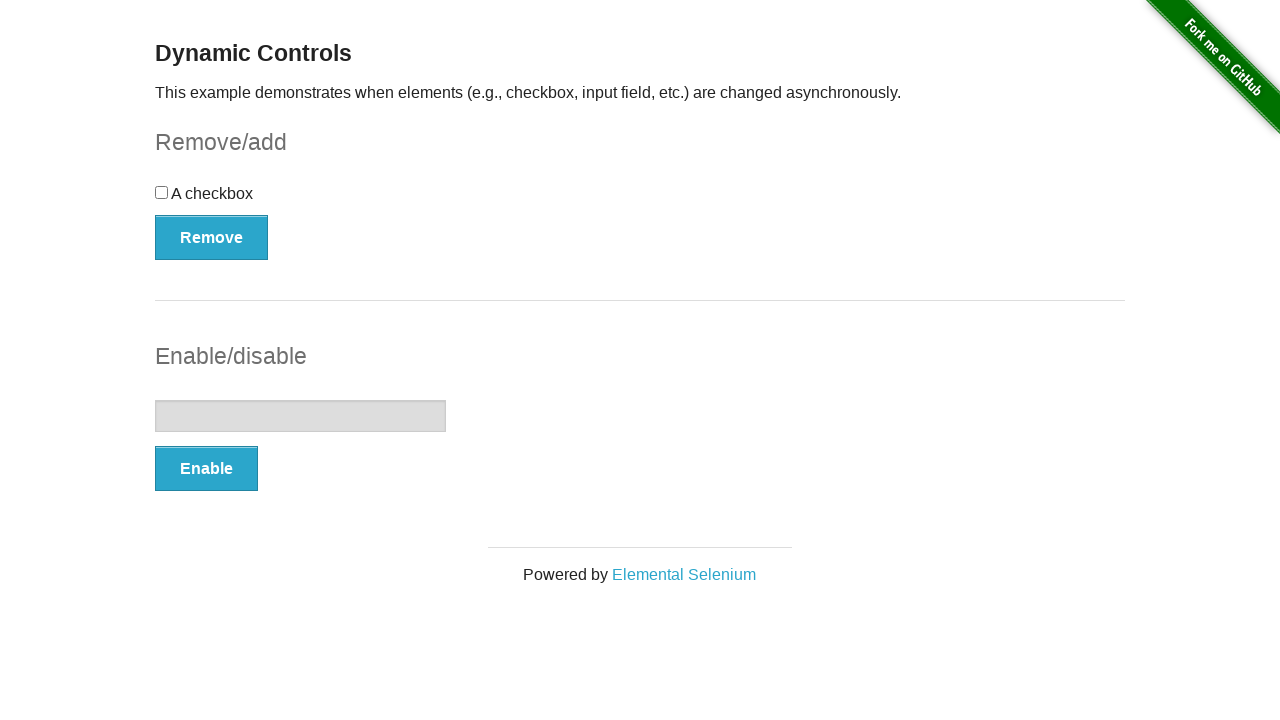

Clicked Remove button at (212, 237) on xpath=//button[.='Remove']
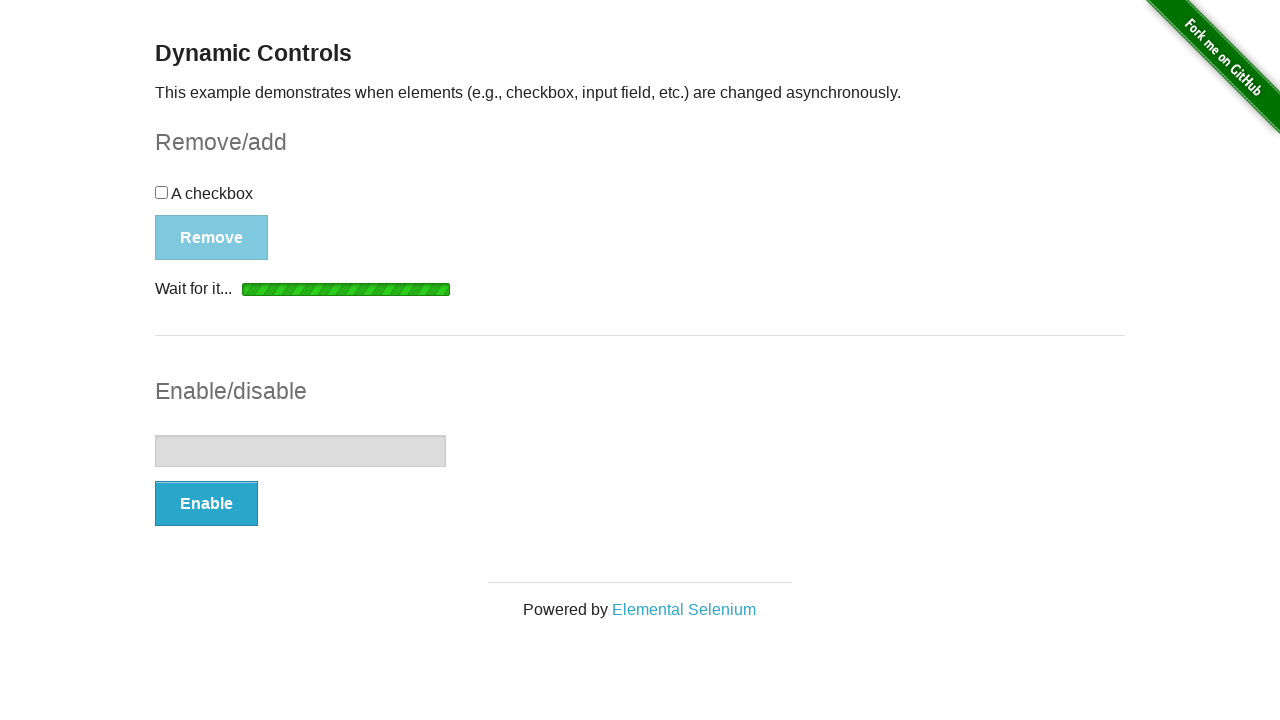

Waited for message element to appear
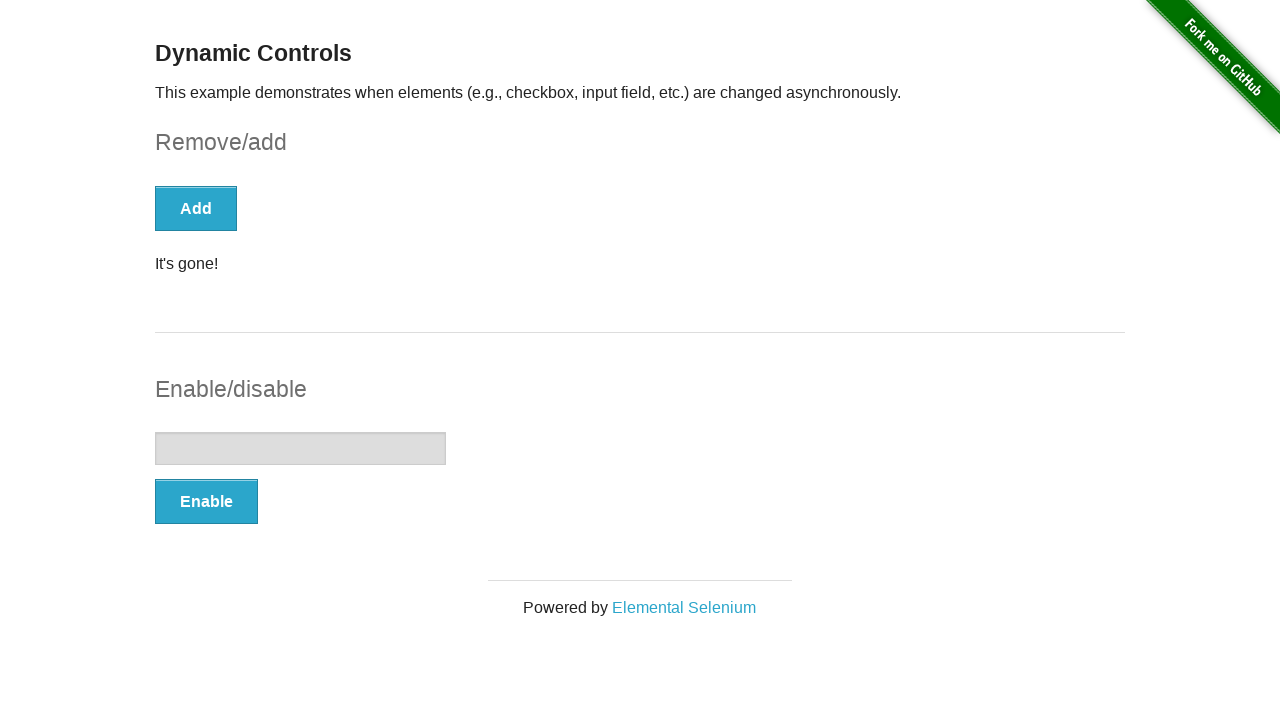

Verified 'It's gone!' message appears
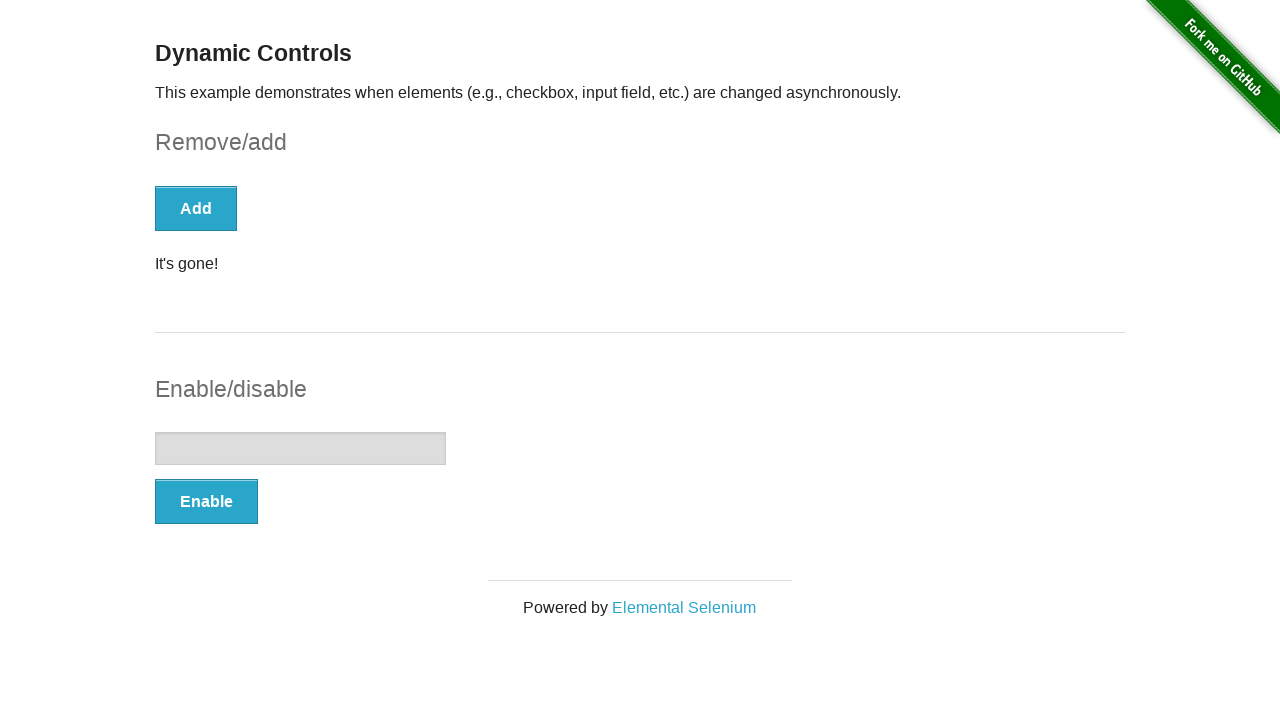

Clicked Add button at (196, 208) on xpath=//button[.='Add']
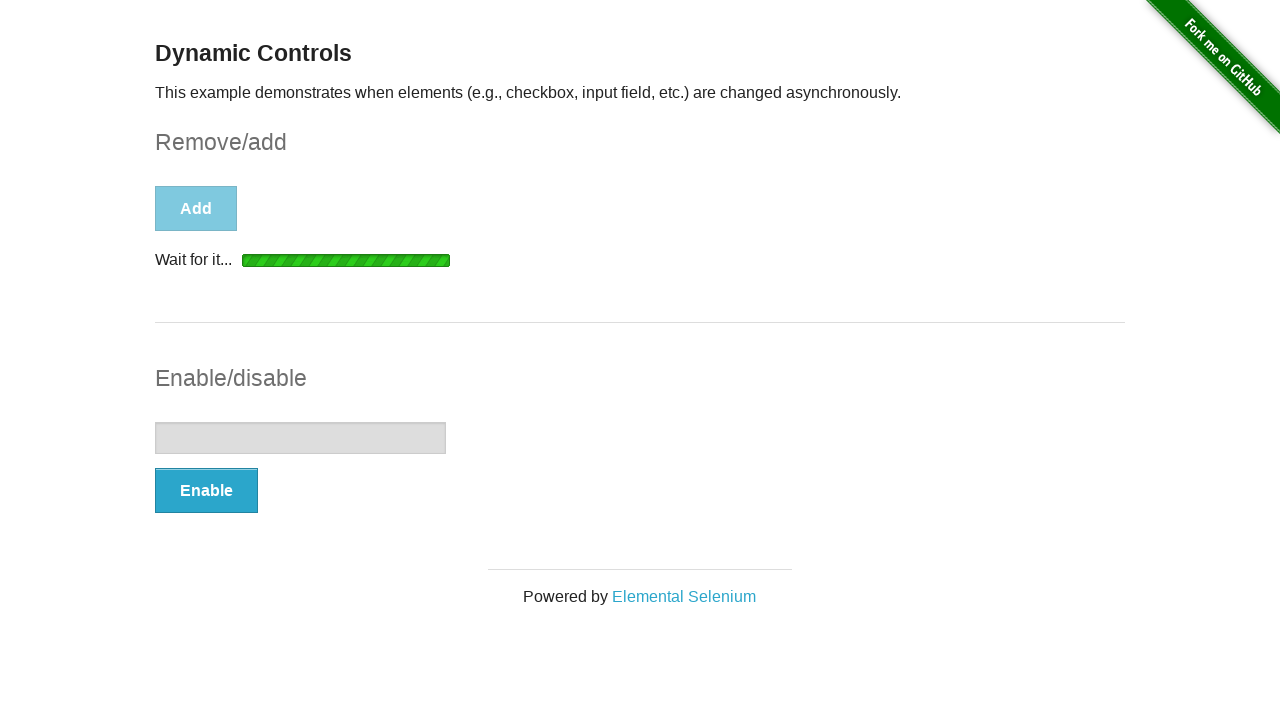

Waited for message element to appear
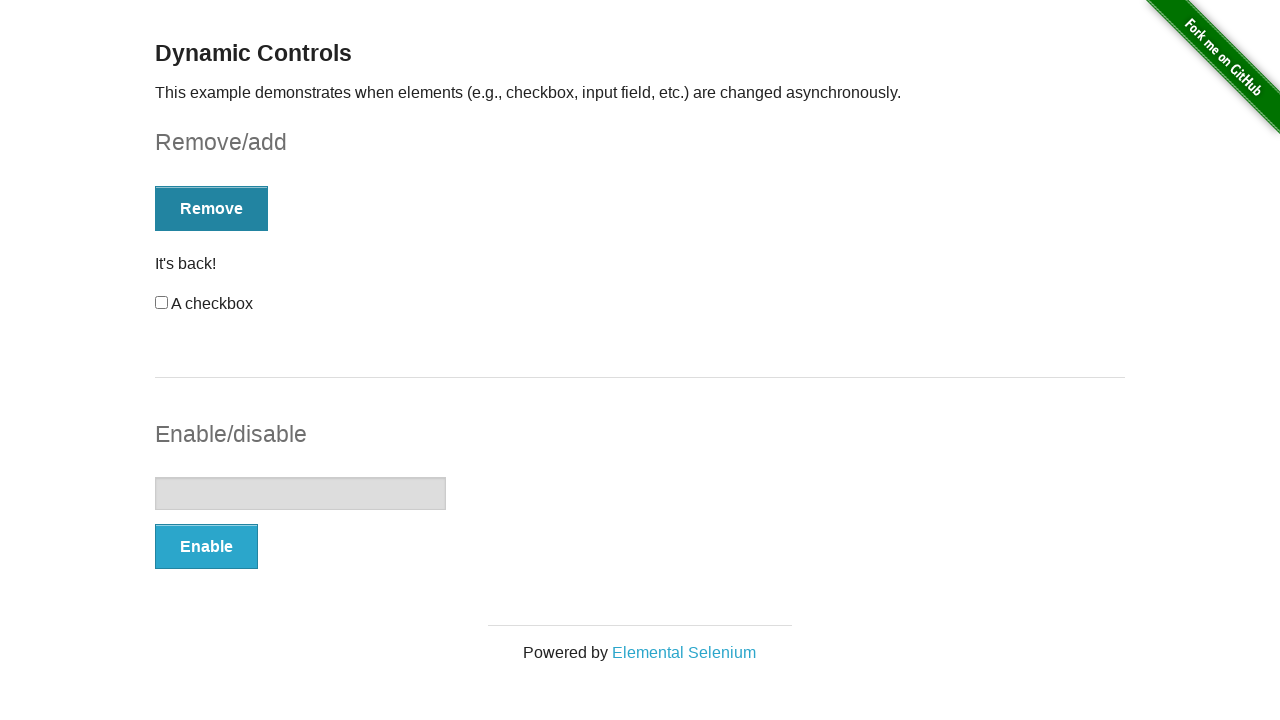

Verified 'It's back!' message appears
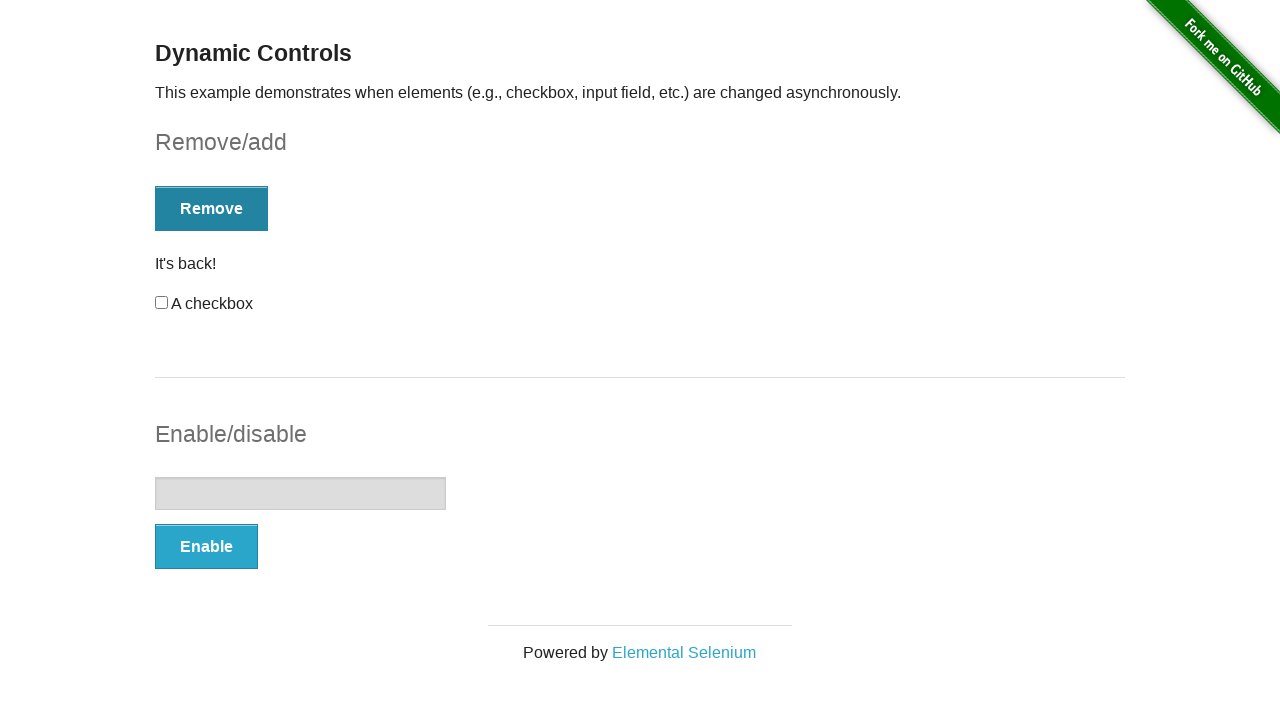

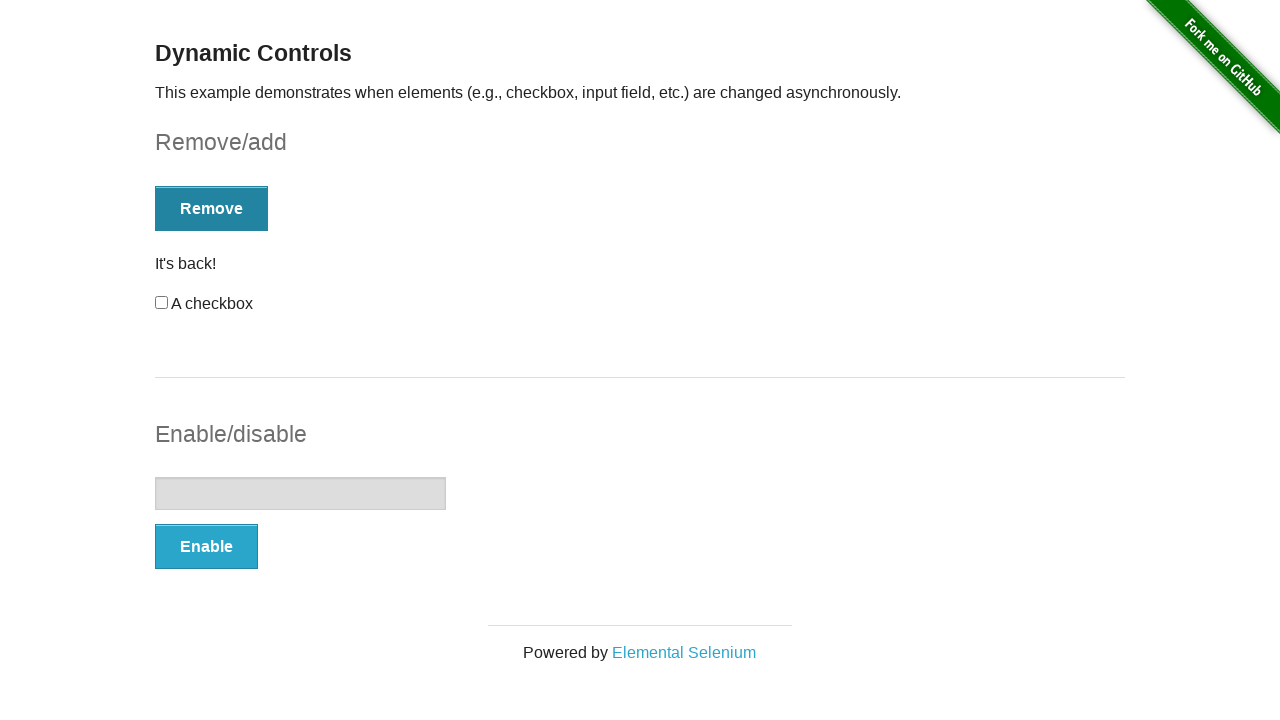